Tests auto-suggestive dropdown functionality by typing a partial country name and selecting "India" from the suggestions that appear

Starting URL: https://rahulshettyacademy.com/dropdownsPractise

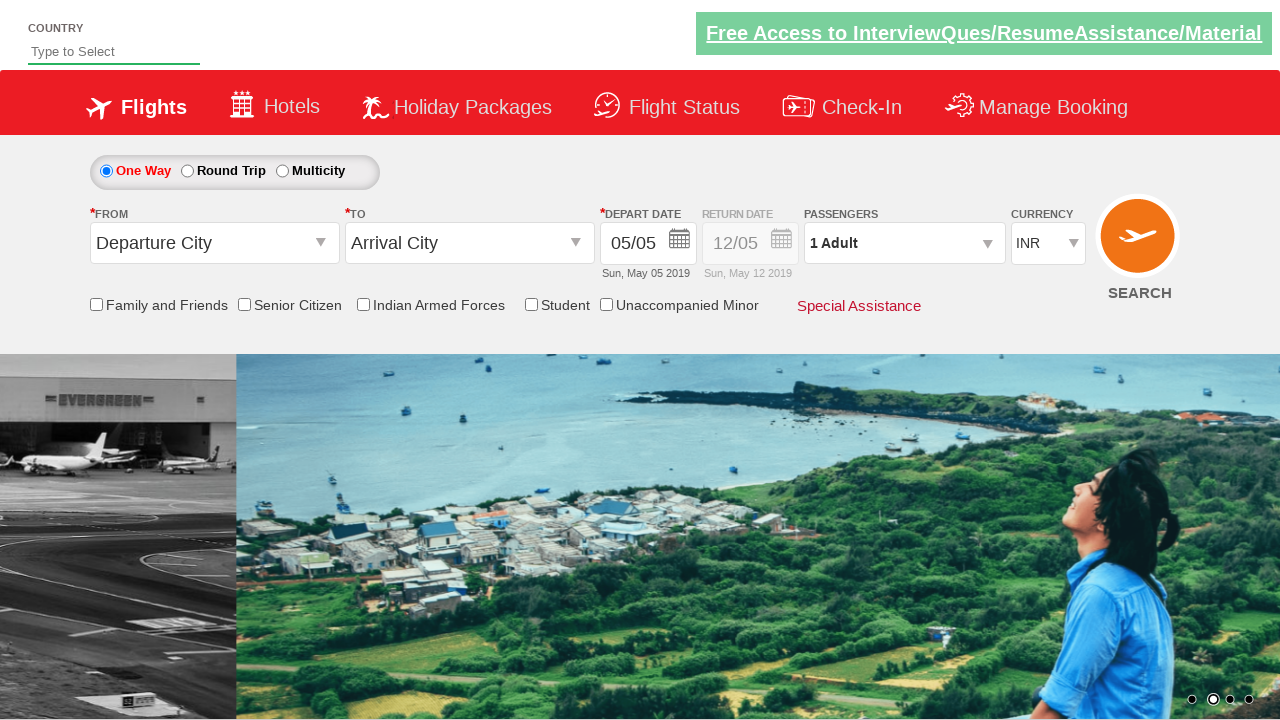

Clicked on the autosuggest input field at (114, 52) on #autosuggest
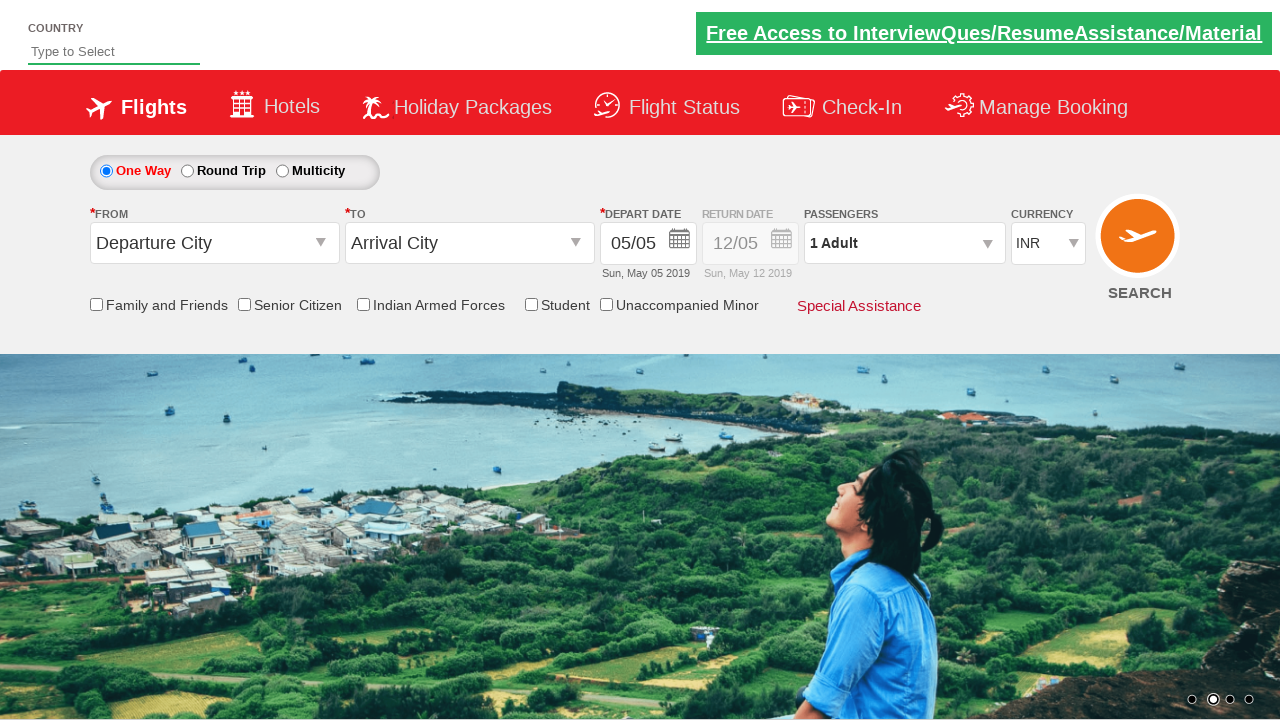

Typed 'ind' in the autosuggest field to trigger suggestions on #autosuggest
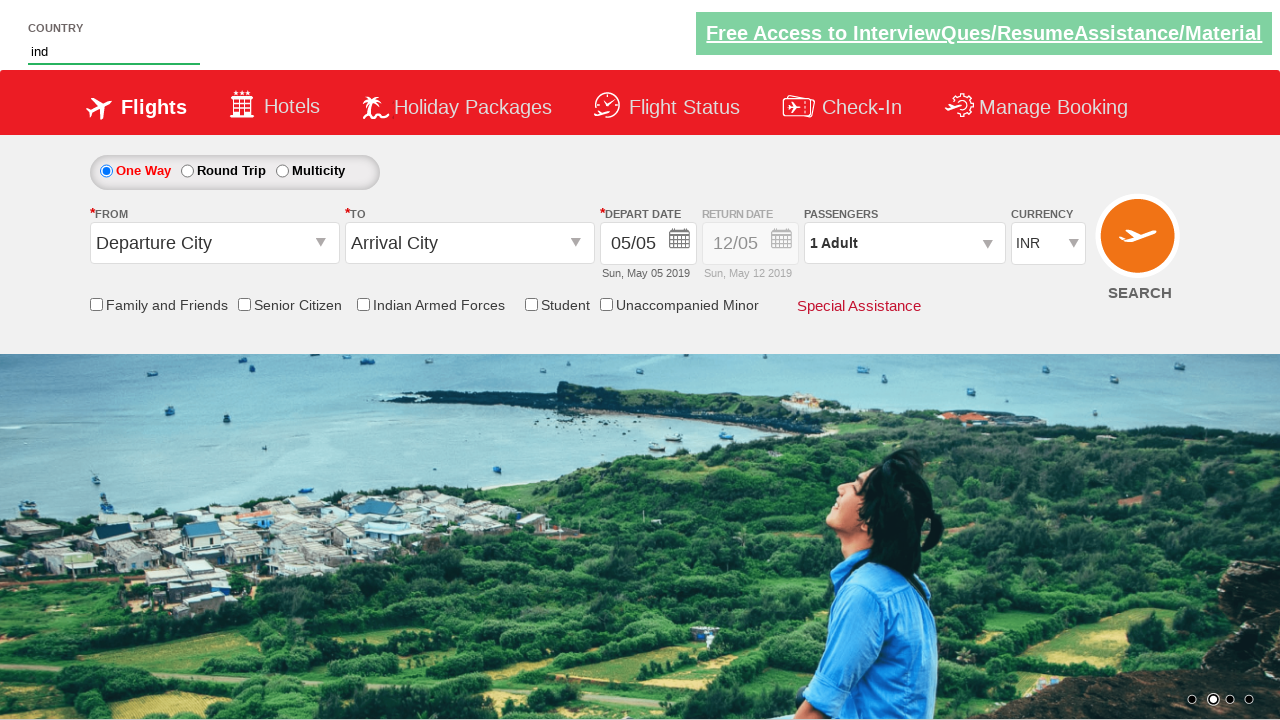

Suggestion dropdown appeared with matching options
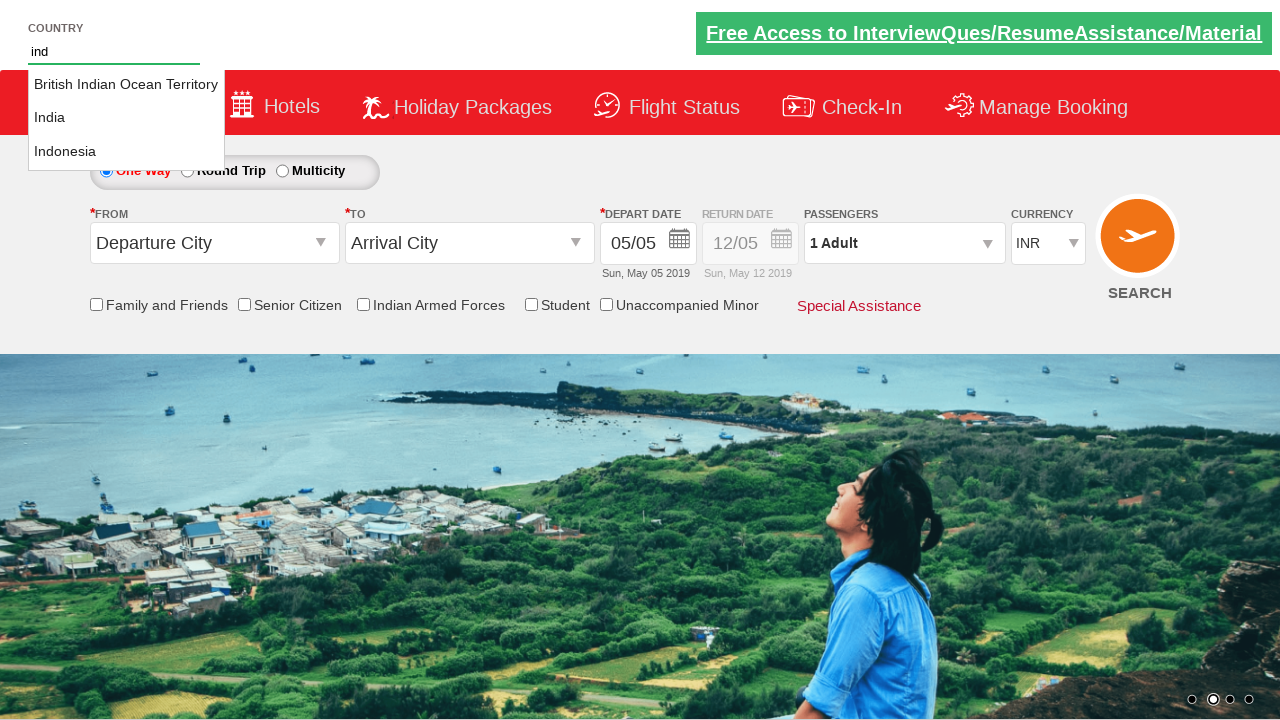

Selected 'India' from the auto-suggestive dropdown at (126, 118) on li.ui-menu-item >> nth=1
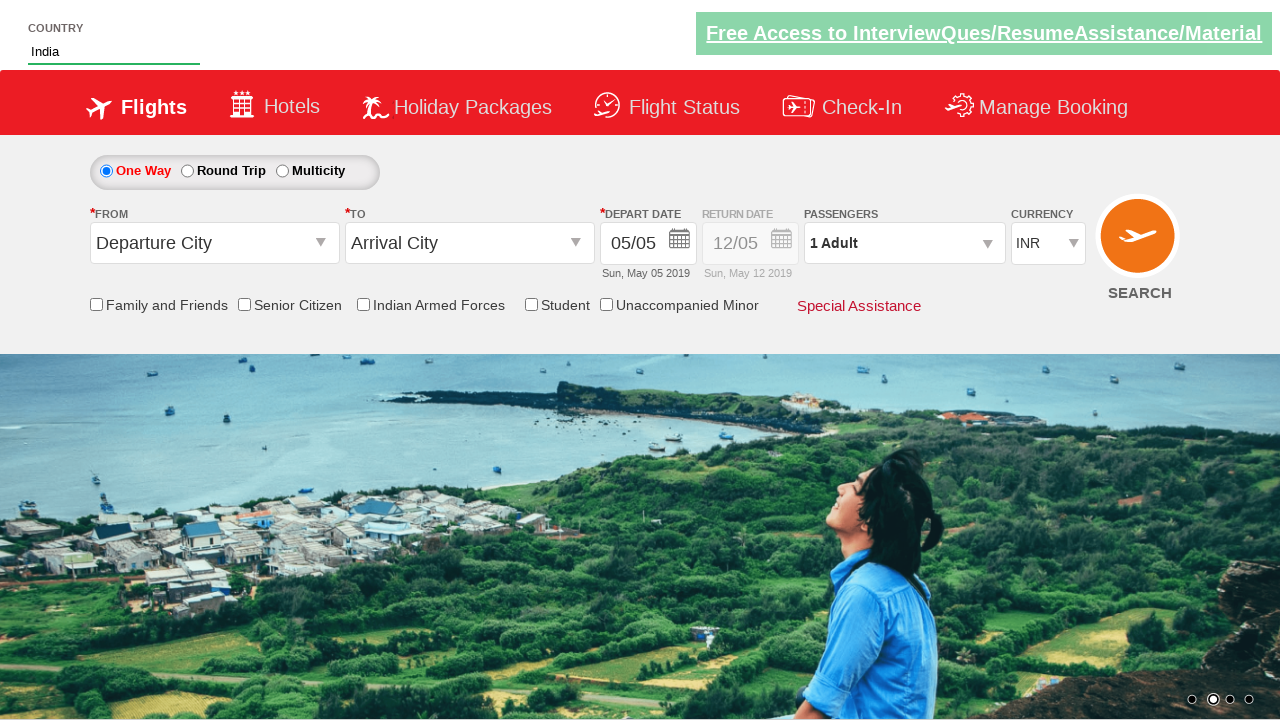

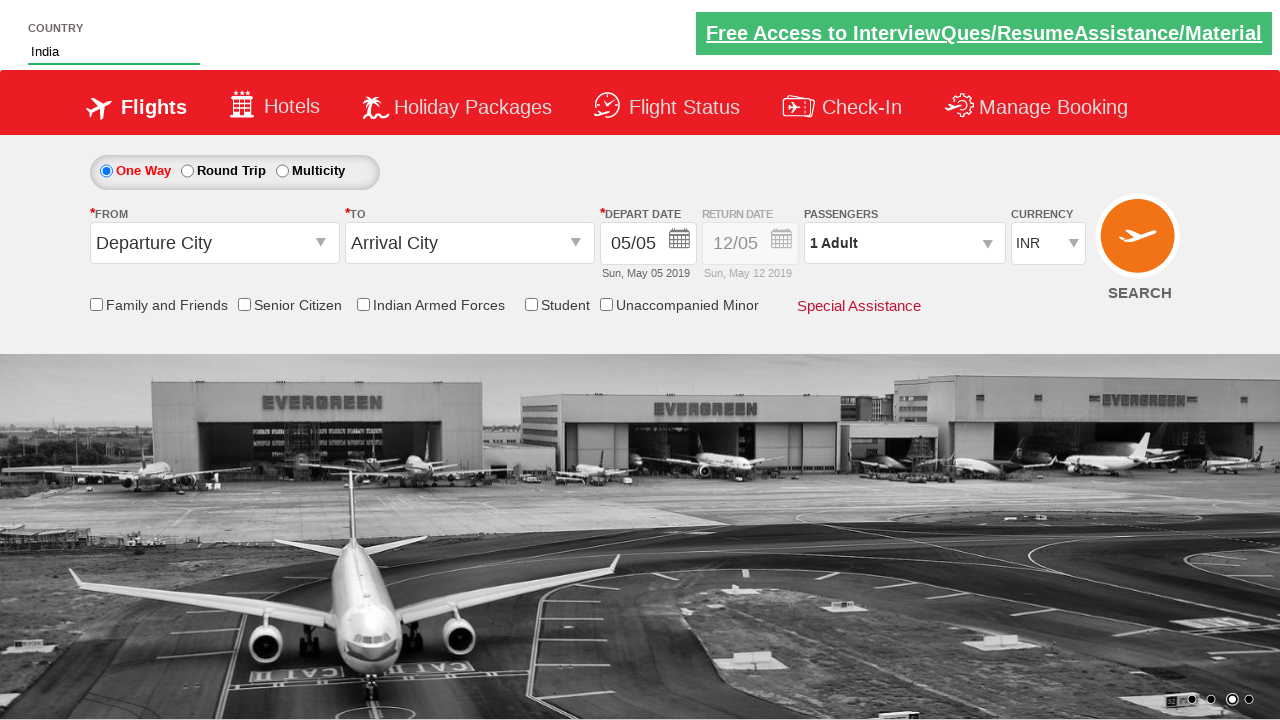